Tests page scrolling functionality by scrolling down the page multiple times

Starting URL: http://www.seleniumhq.org/download/

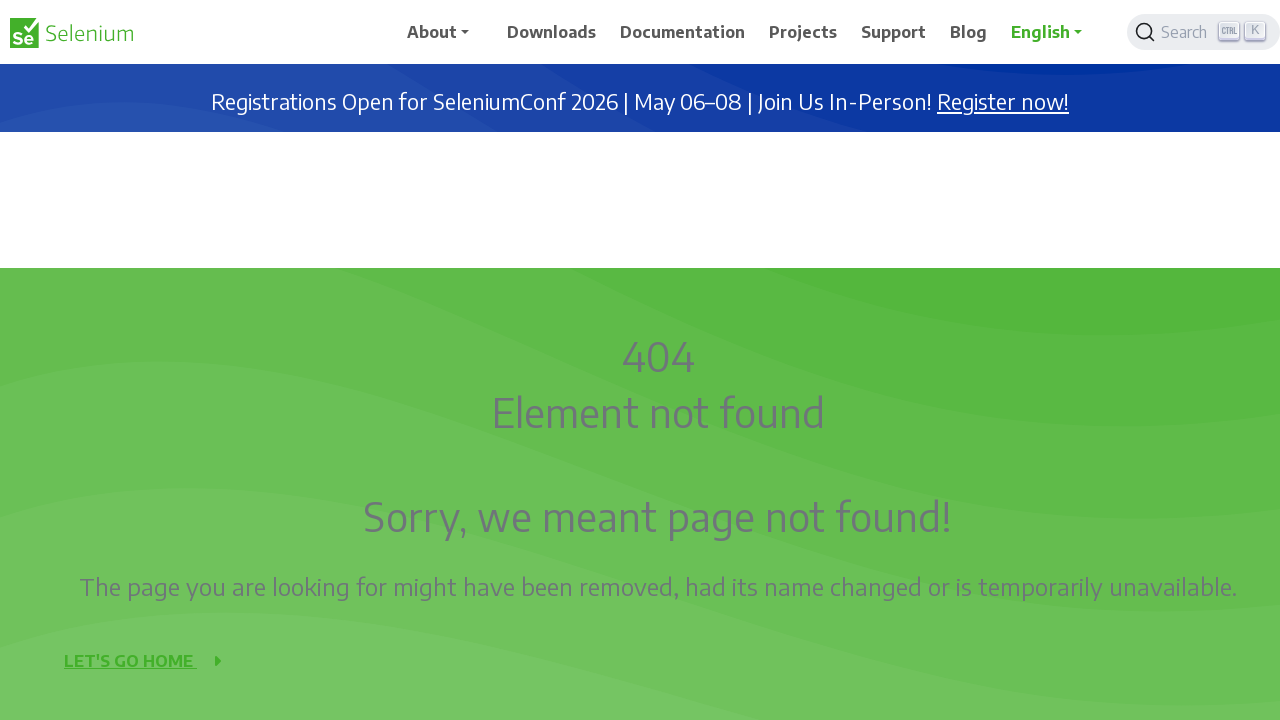

Scrolled down the page by 200 pixels
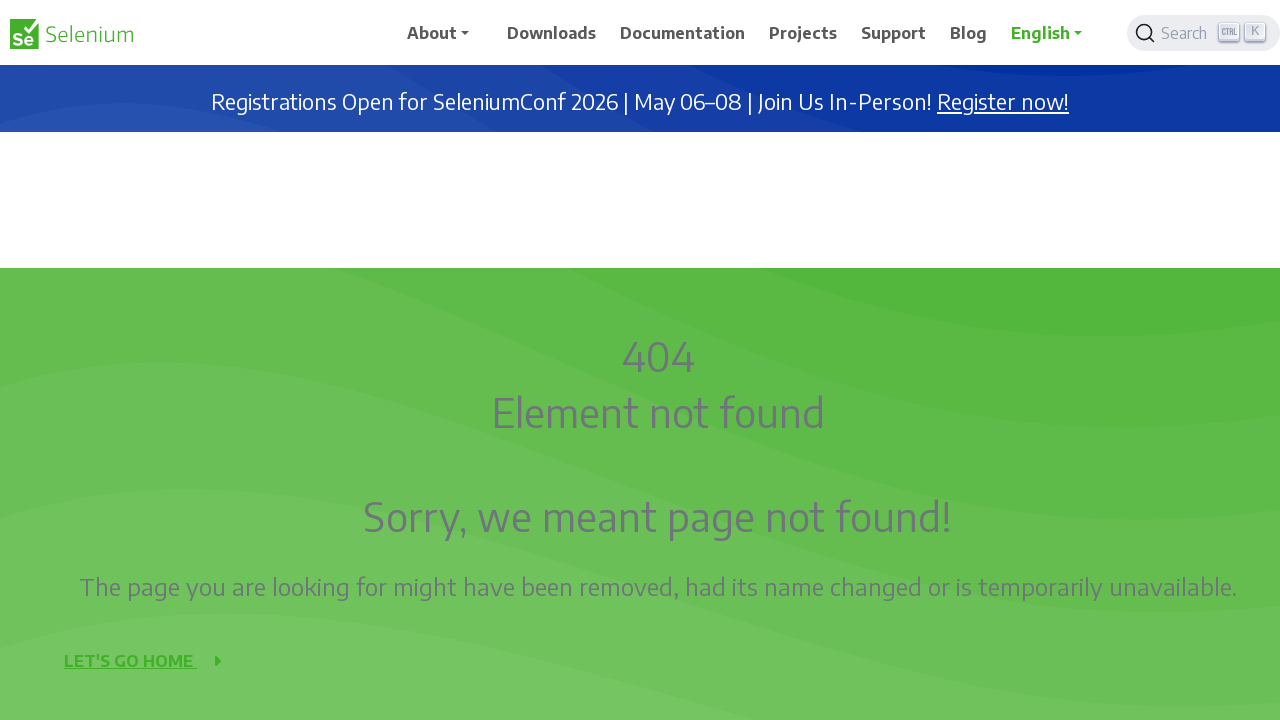

Waited 500ms for page content to settle
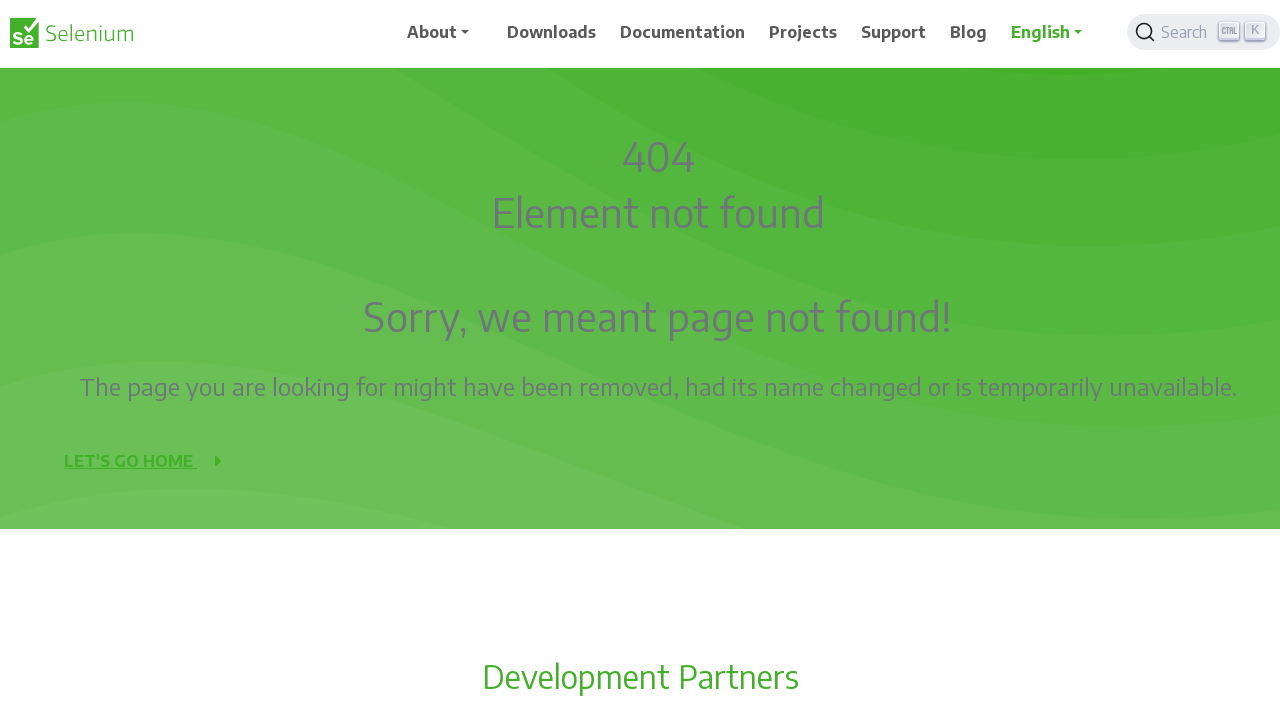

Scrolled down the page by 200 pixels
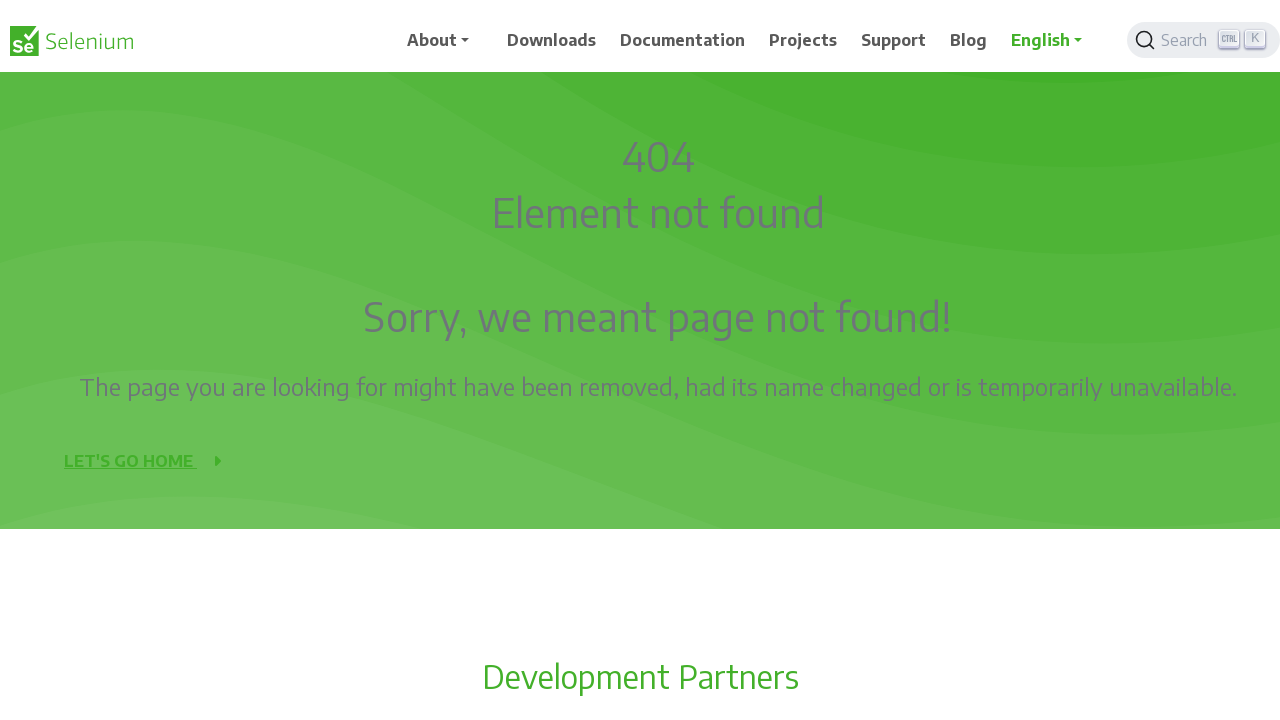

Waited 500ms for page content to settle
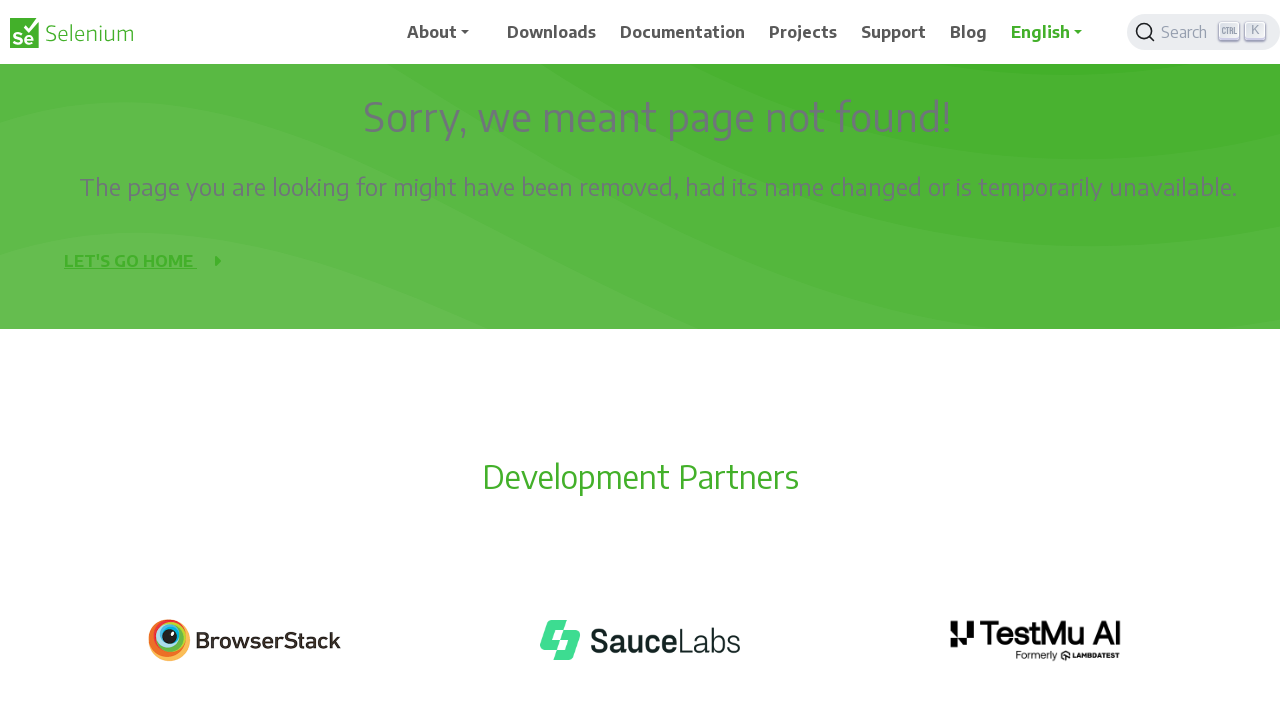

Scrolled down the page by 200 pixels
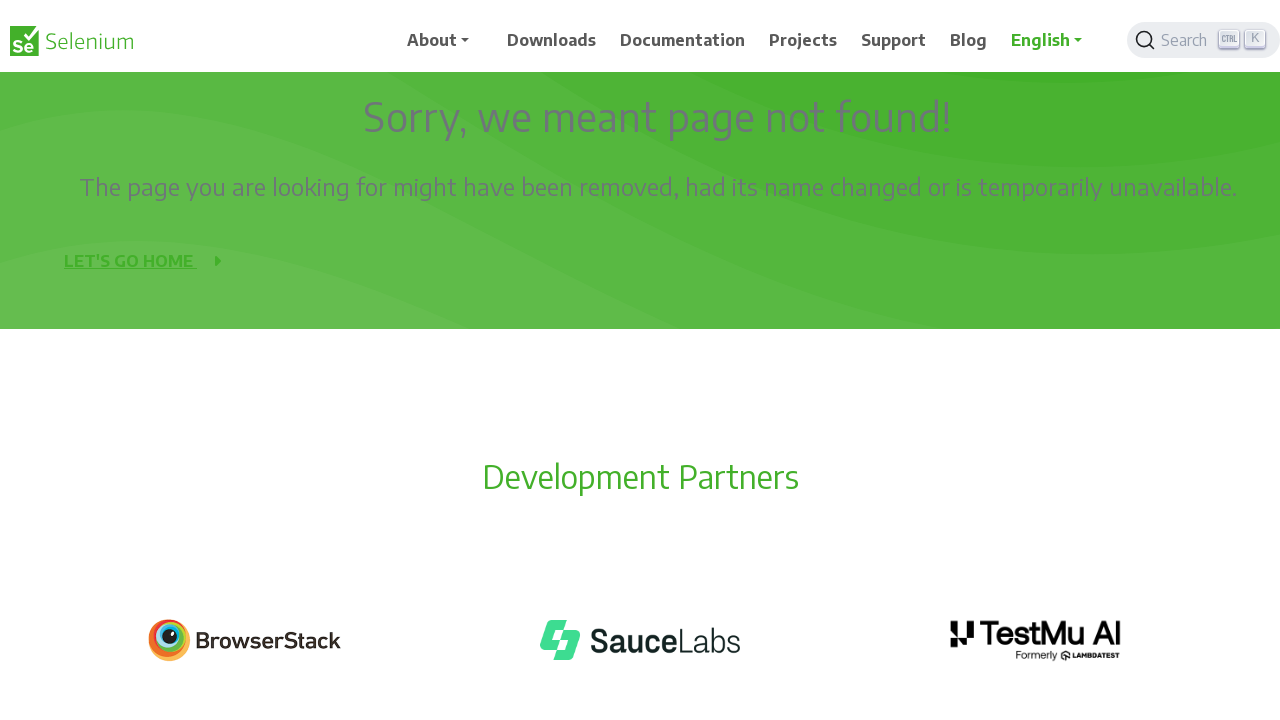

Waited 500ms for page content to settle
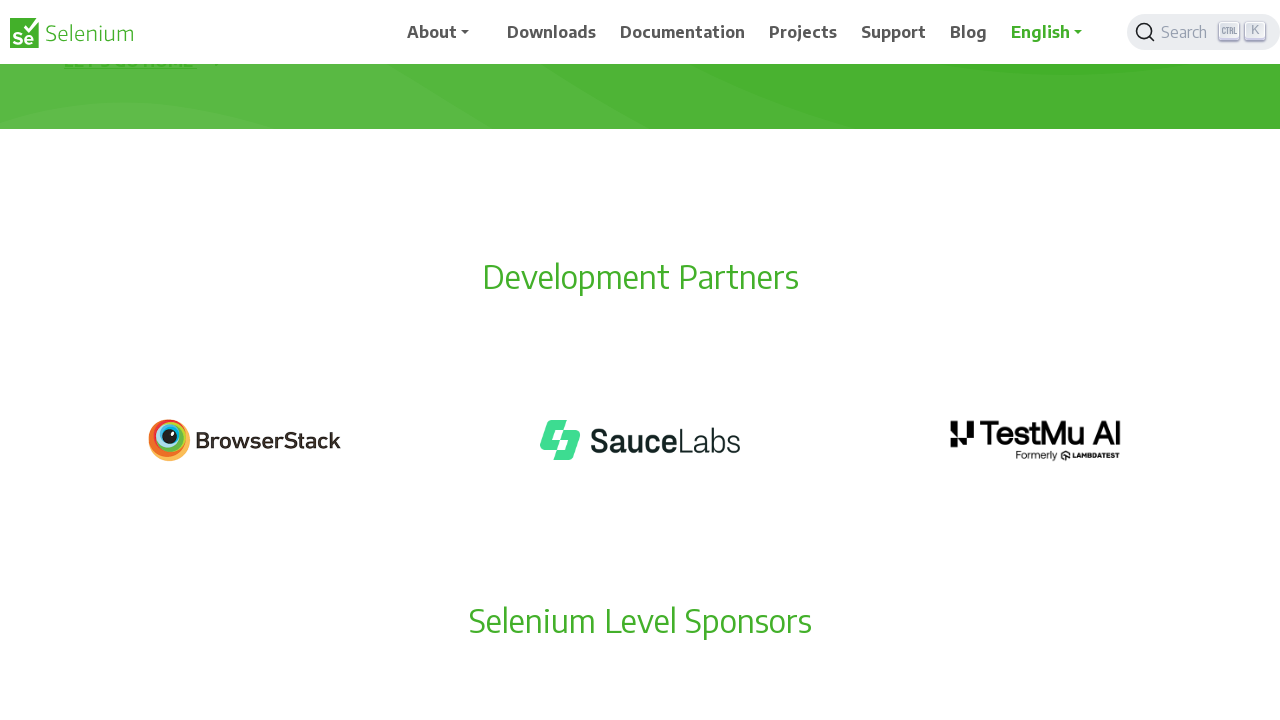

Scrolled down the page by 200 pixels
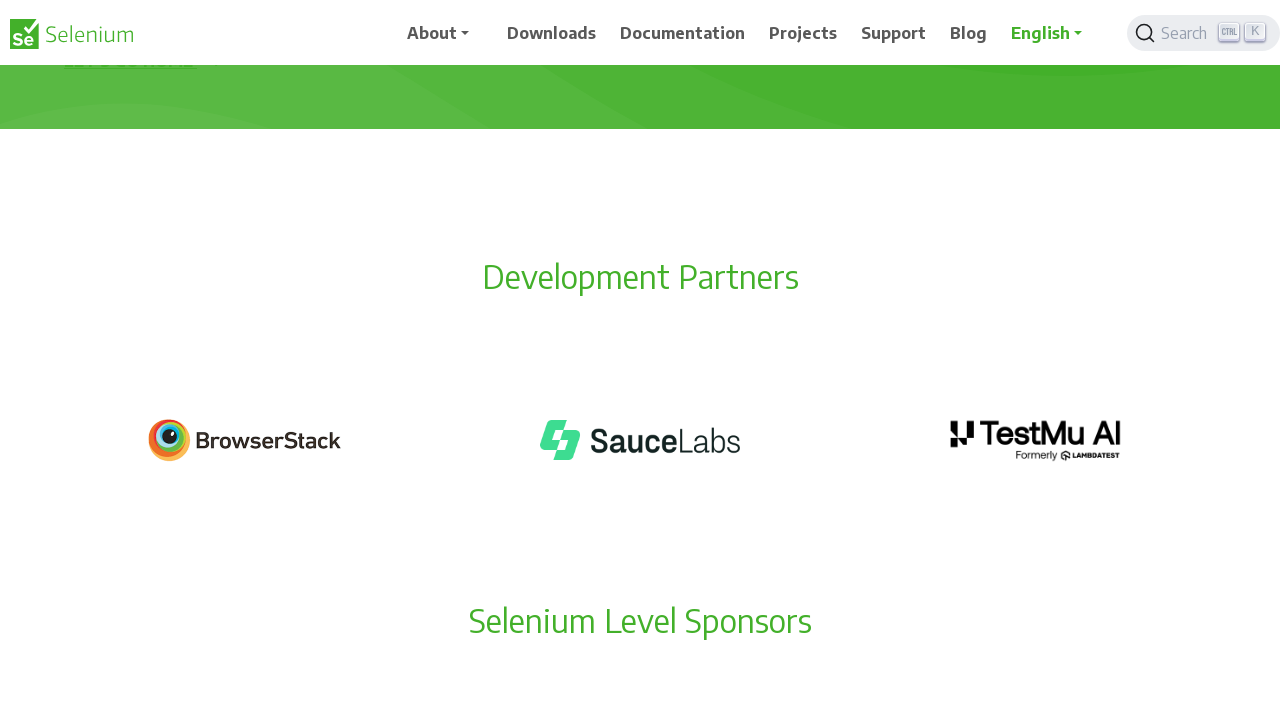

Waited 500ms for page content to settle
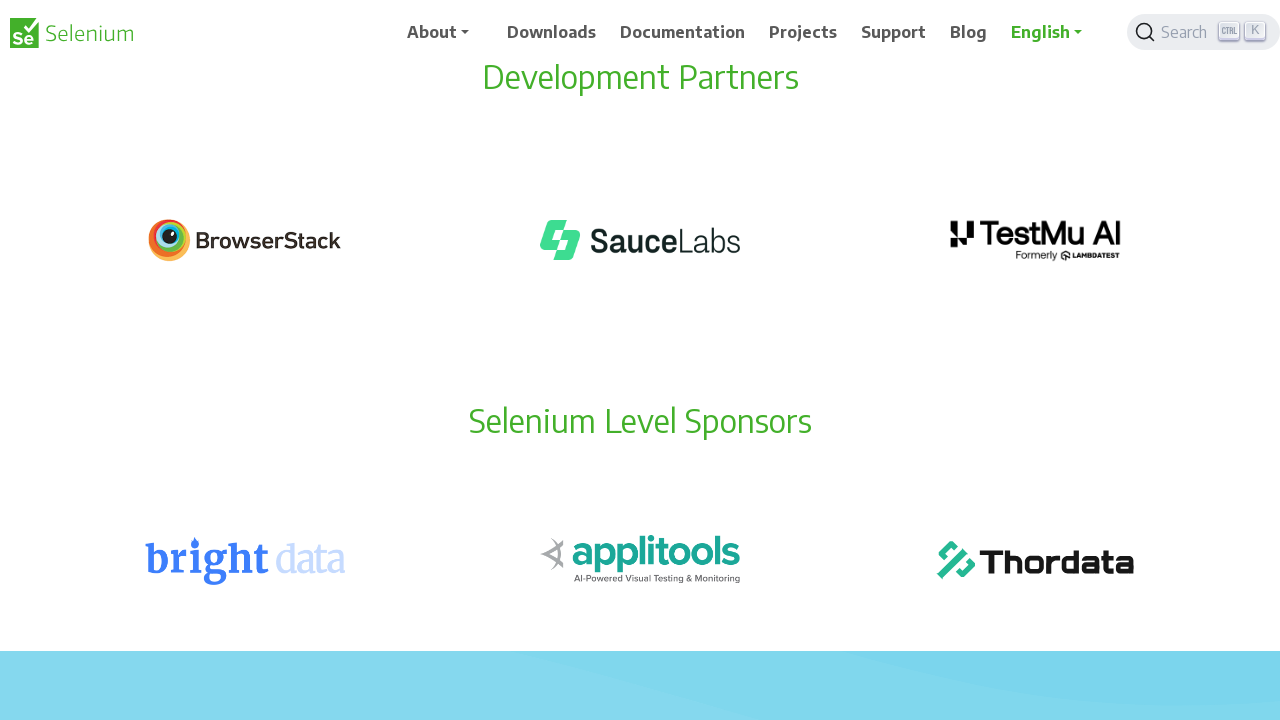

Scrolled down the page by 200 pixels
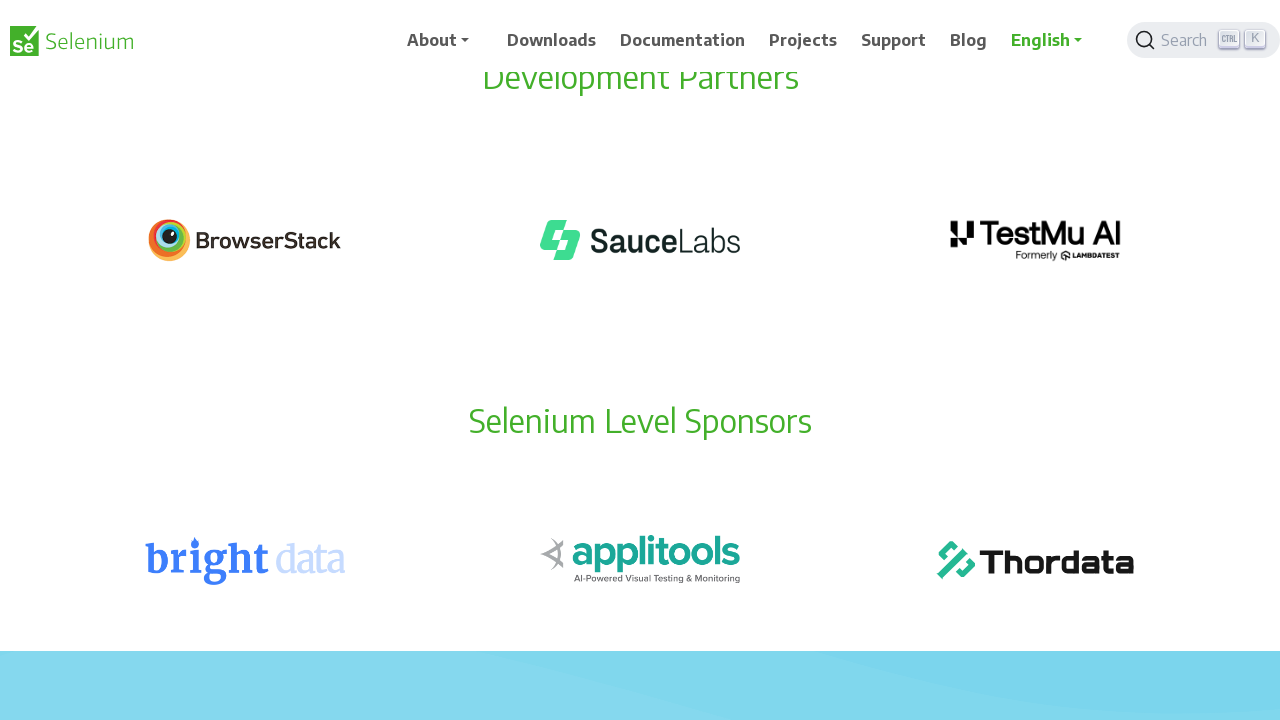

Waited 500ms for page content to settle
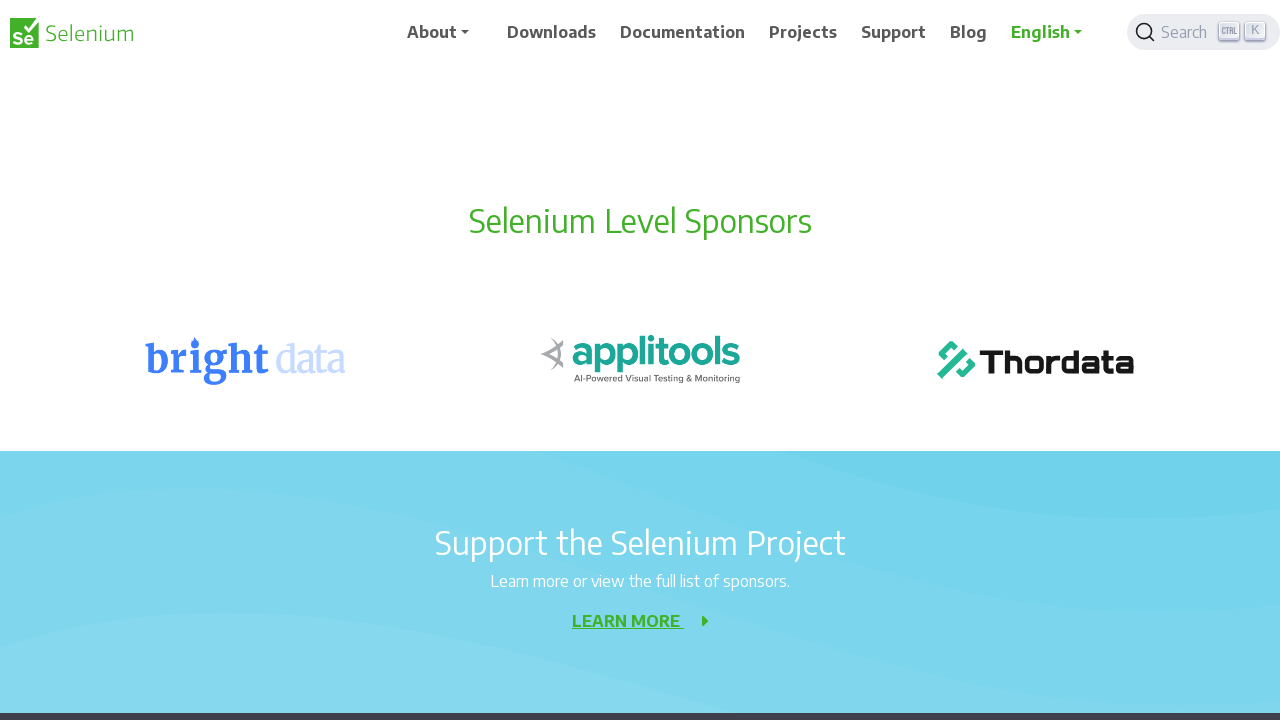

Scrolled down the page by 200 pixels
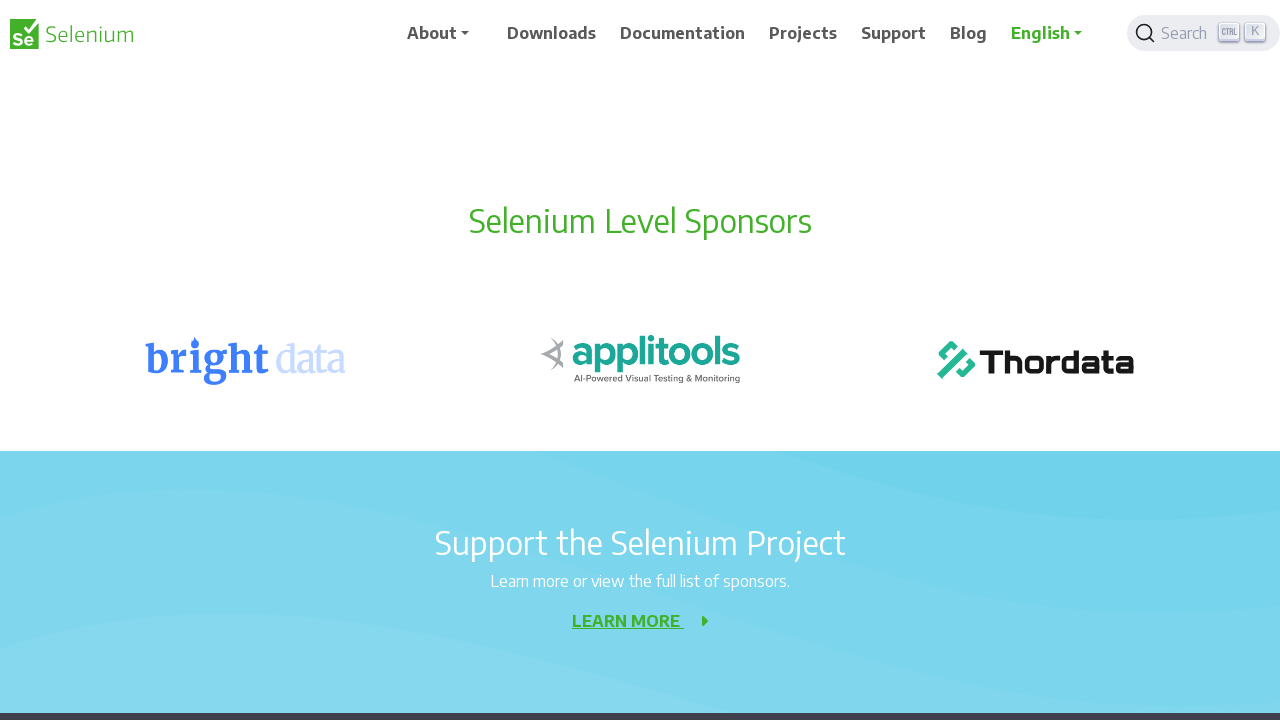

Waited 500ms for page content to settle
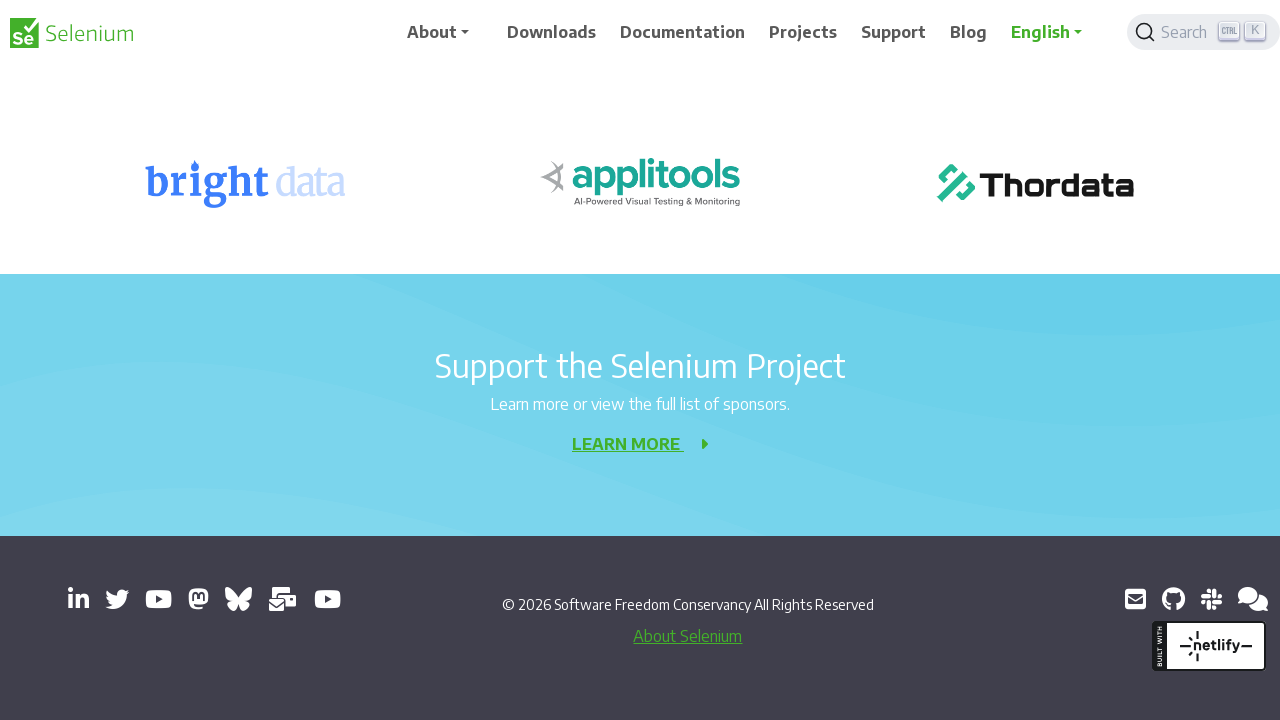

Scrolled down the page by 200 pixels
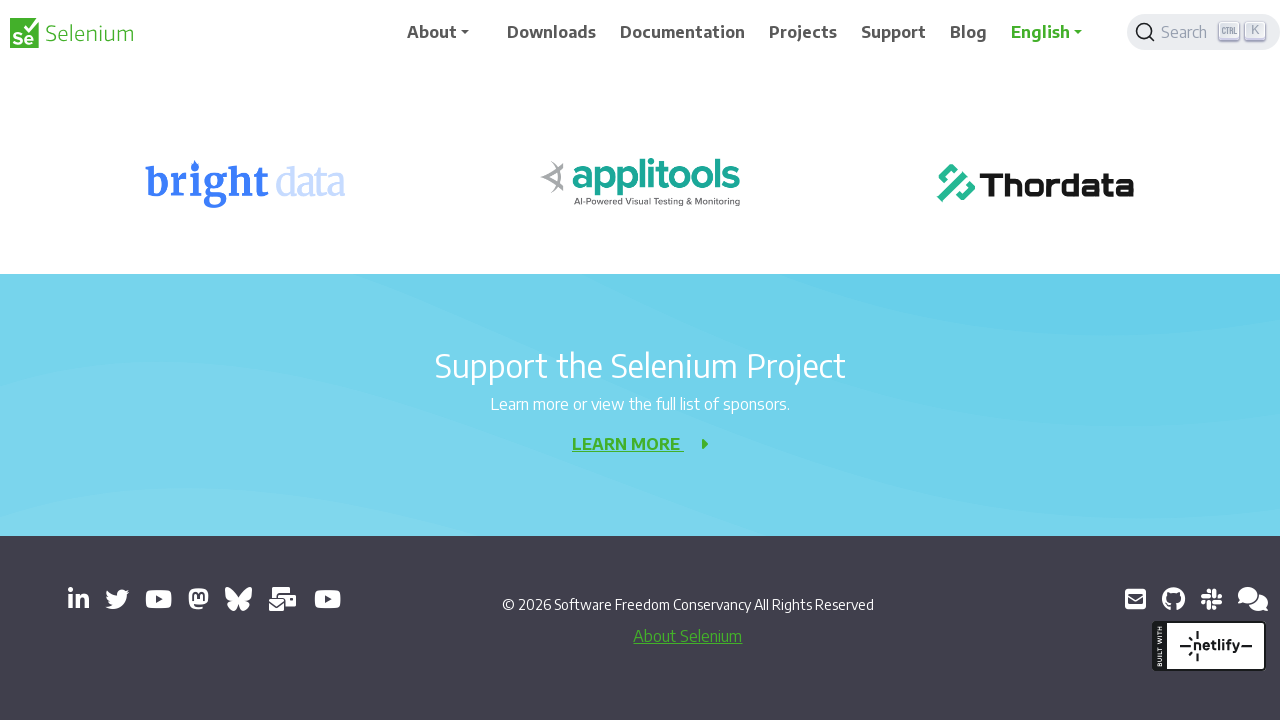

Waited 500ms for page content to settle
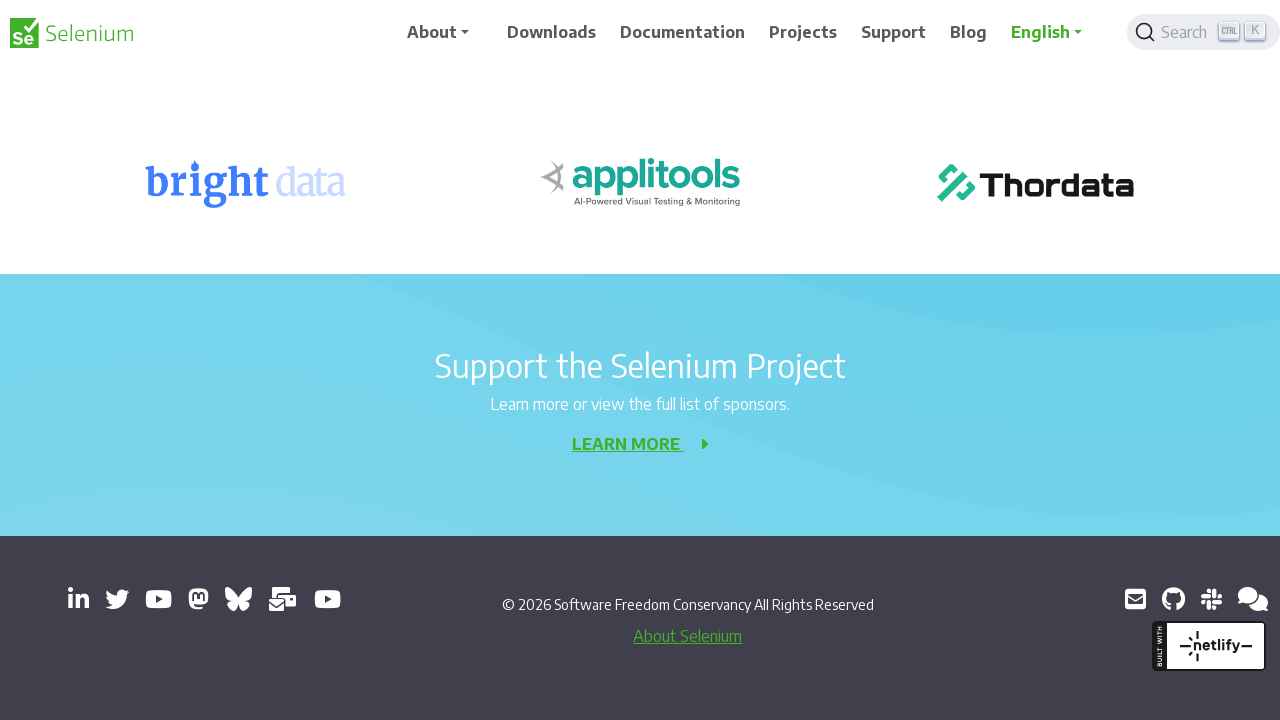

Scrolled down the page by 200 pixels
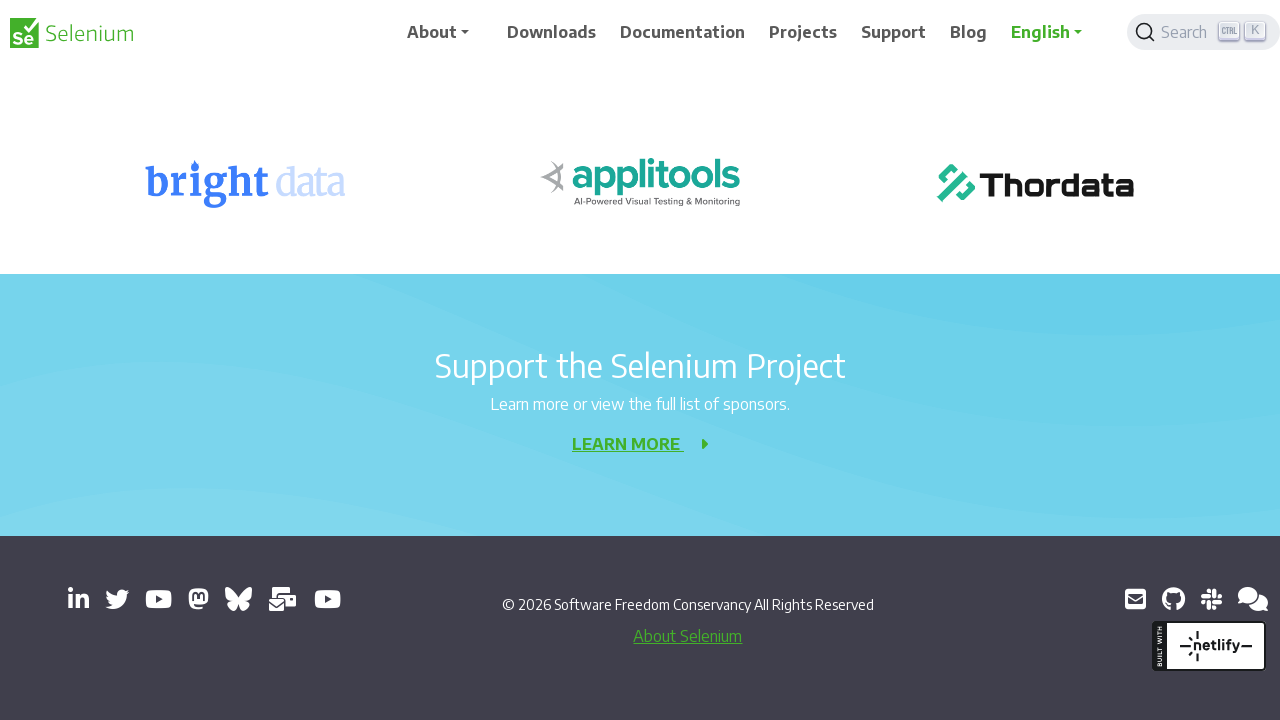

Waited 500ms for page content to settle
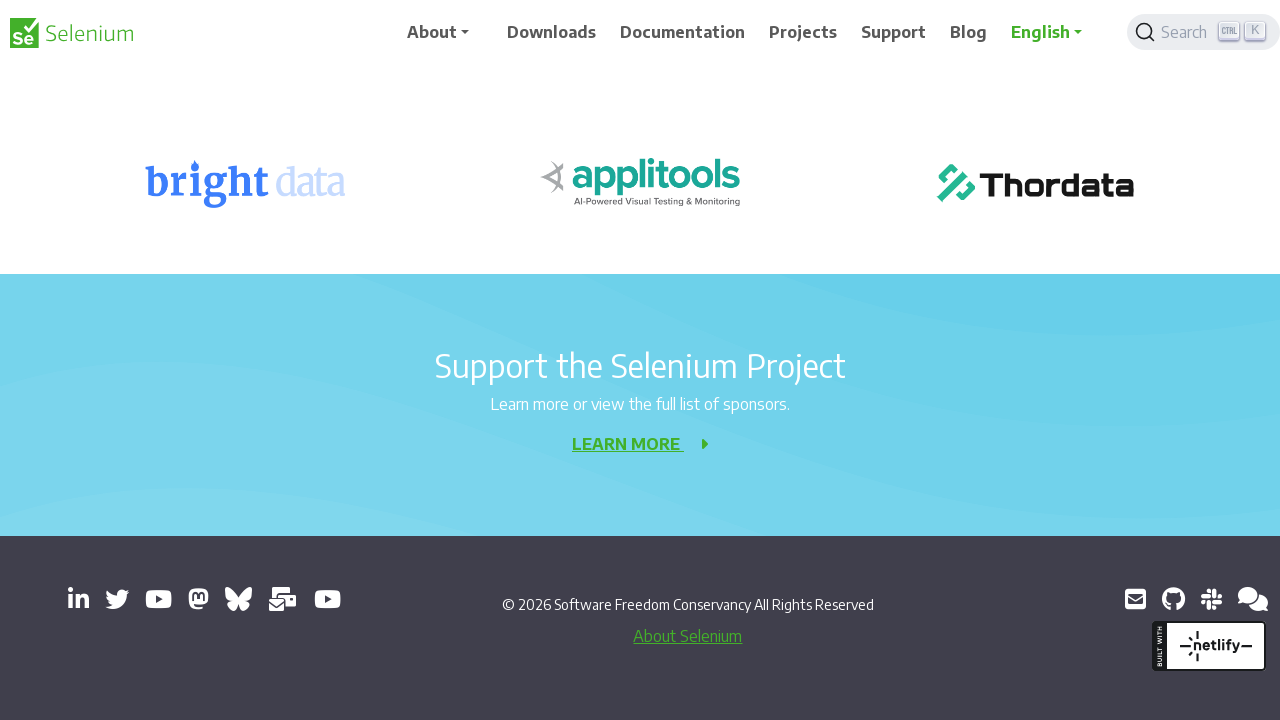

Scrolled down the page by 200 pixels
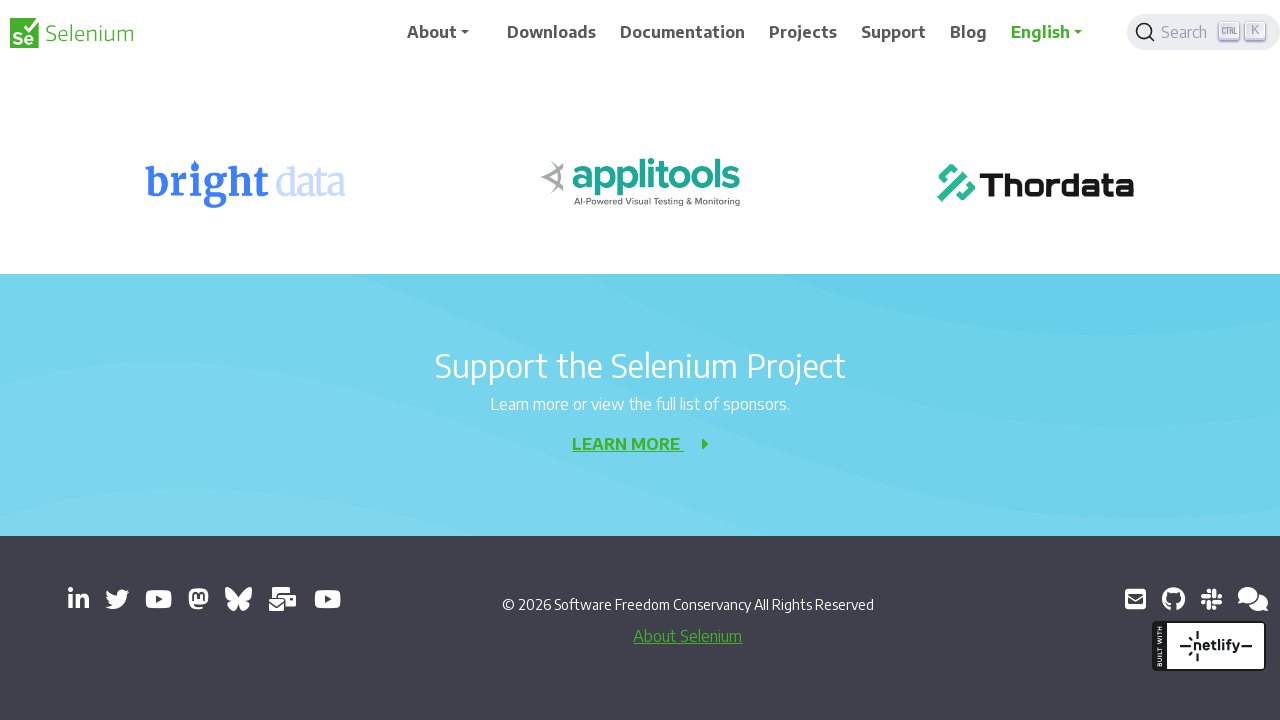

Waited 500ms for page content to settle
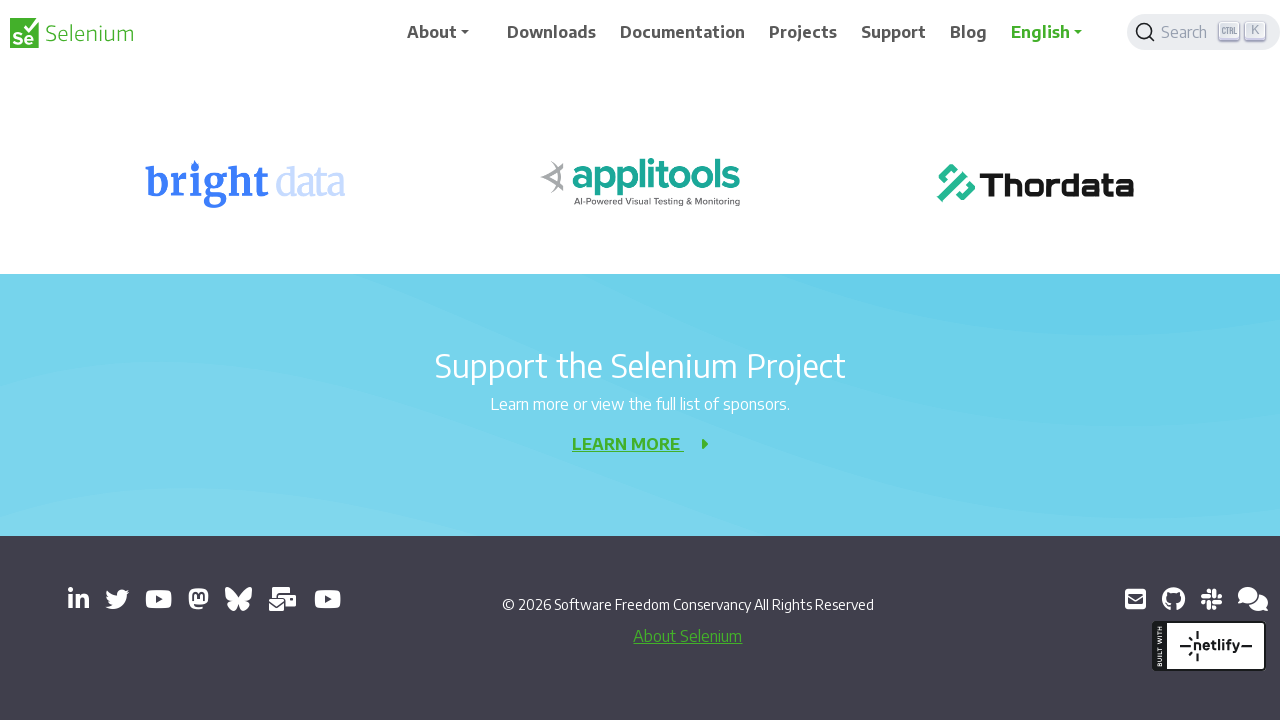

Scrolled down the page by 200 pixels
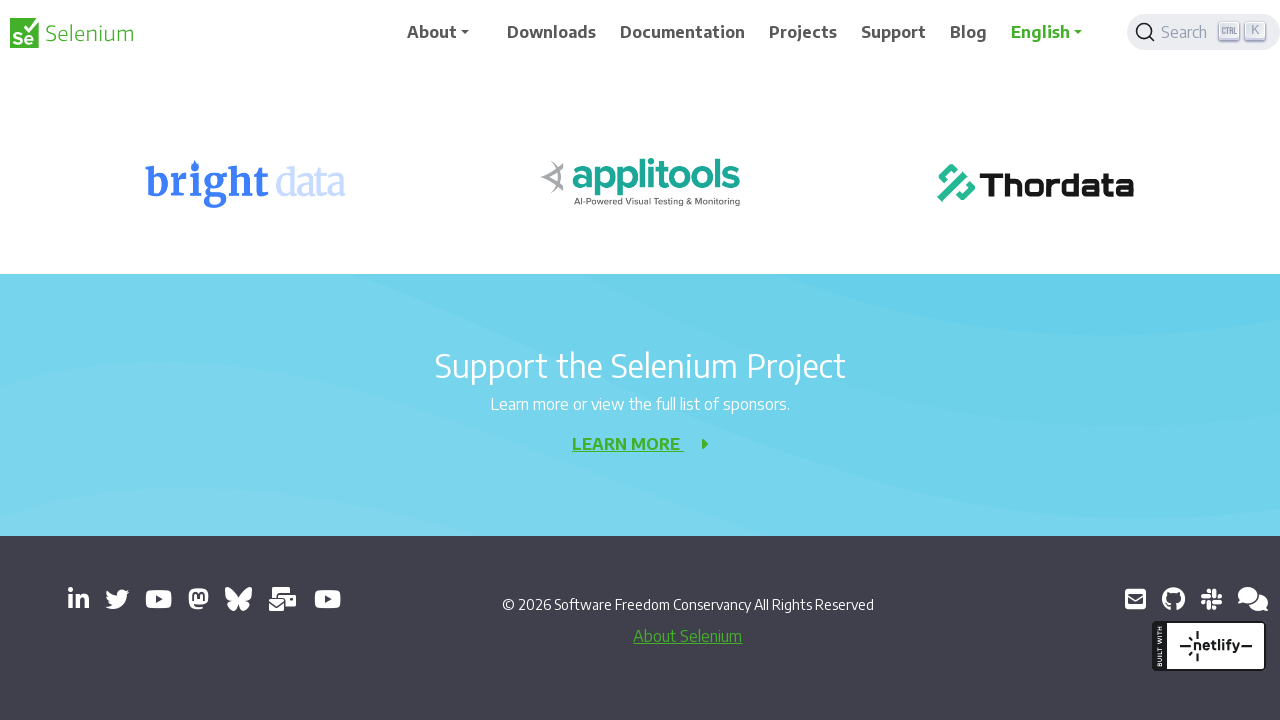

Waited 500ms for page content to settle
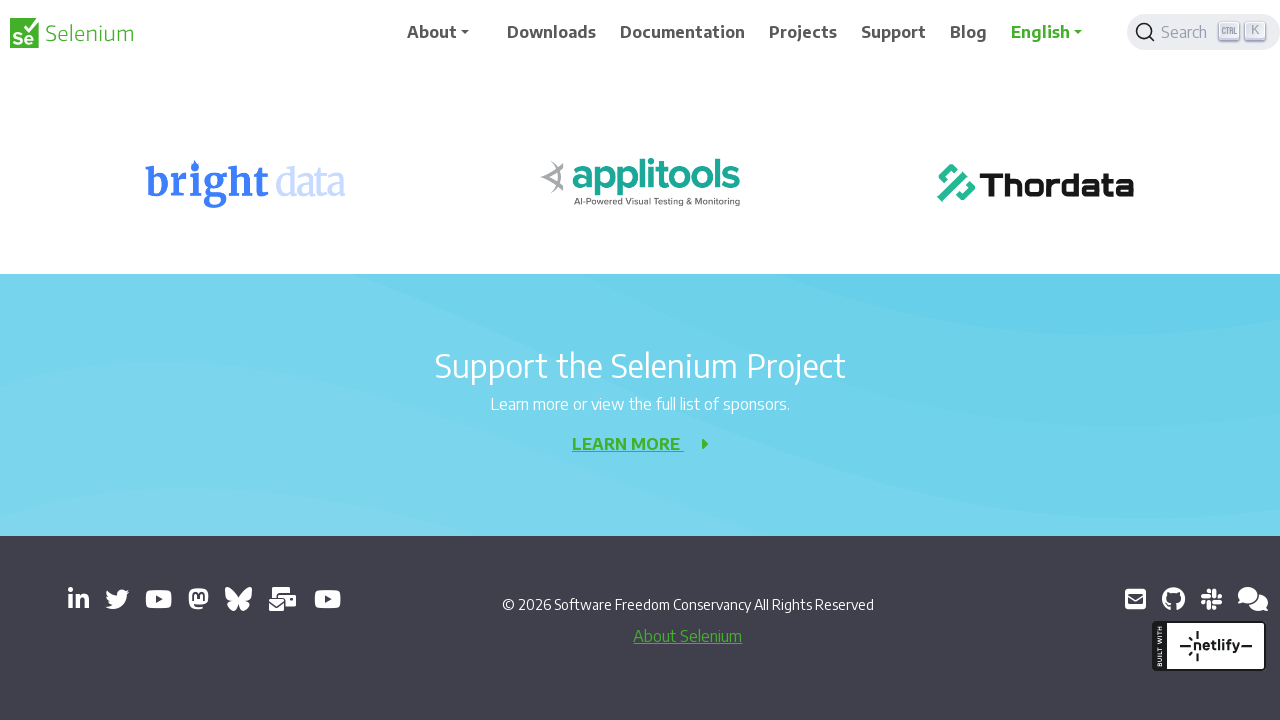

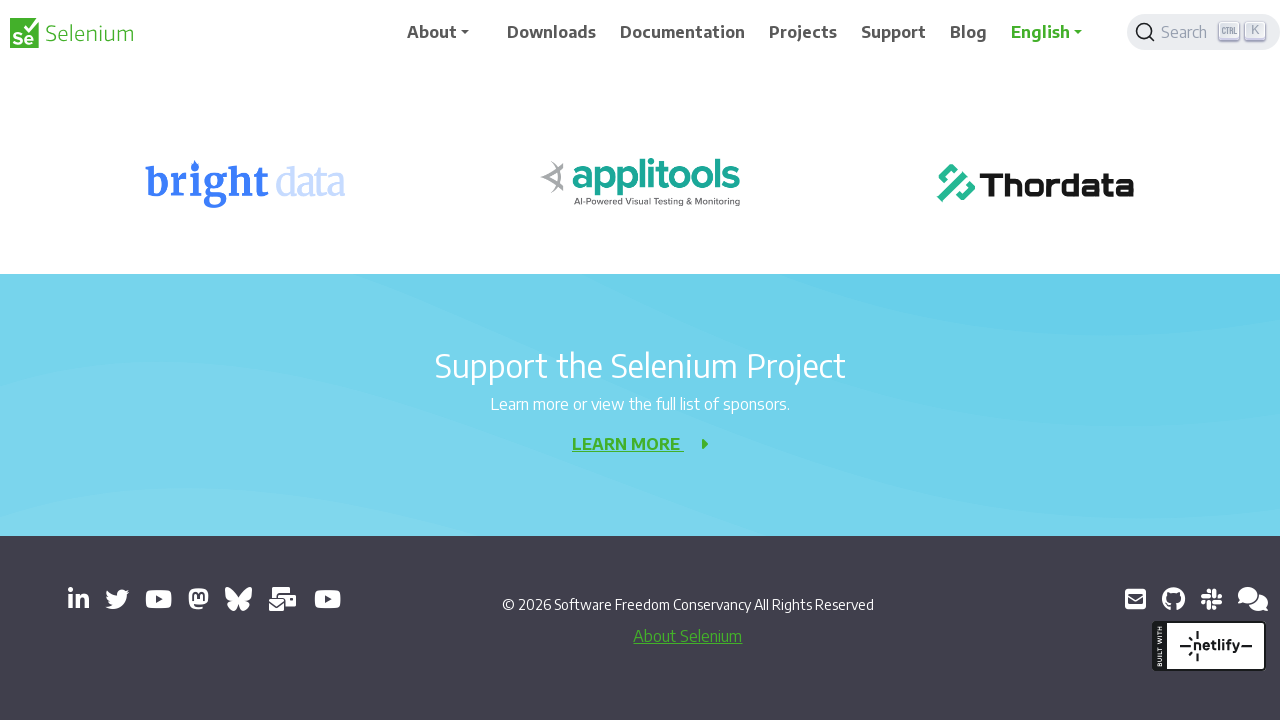